Tests Sprint 2 by filling first name and last name fields then navigating to Sprint 3.

Starting URL: https://ultimateqa.com/sample-application-lifecycle-sprint-2/

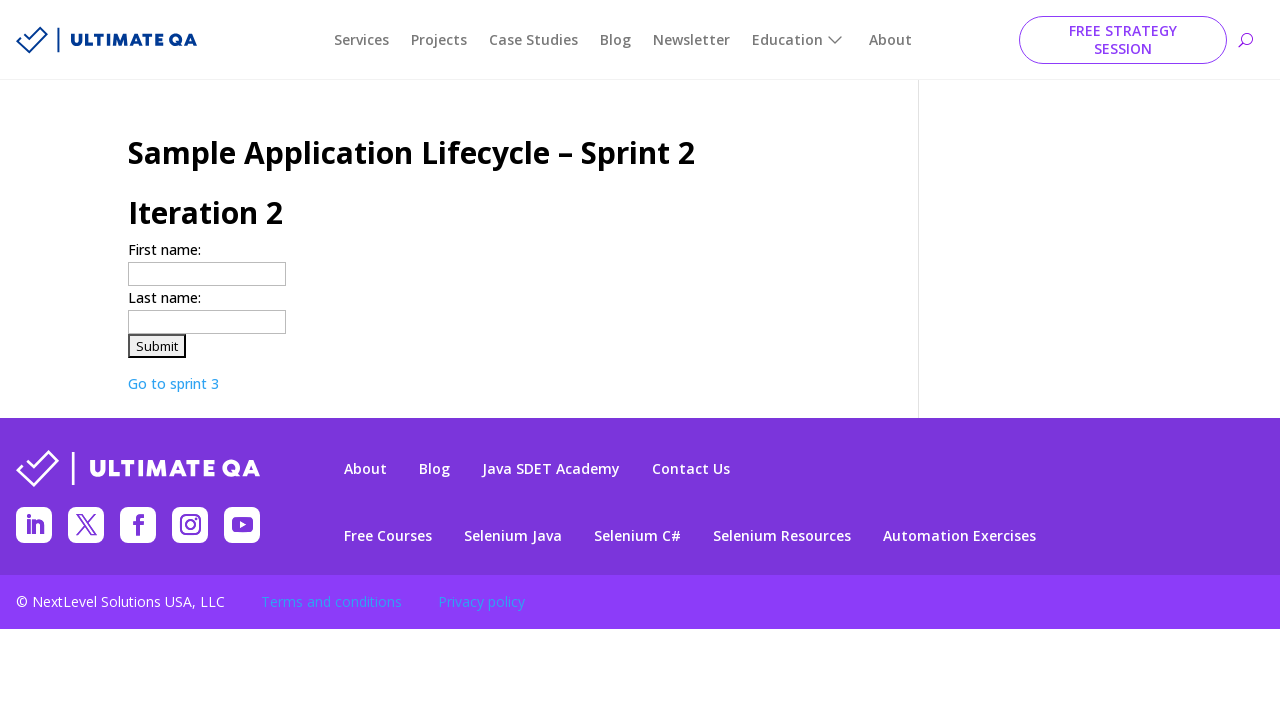

Waited for firstname input field to load
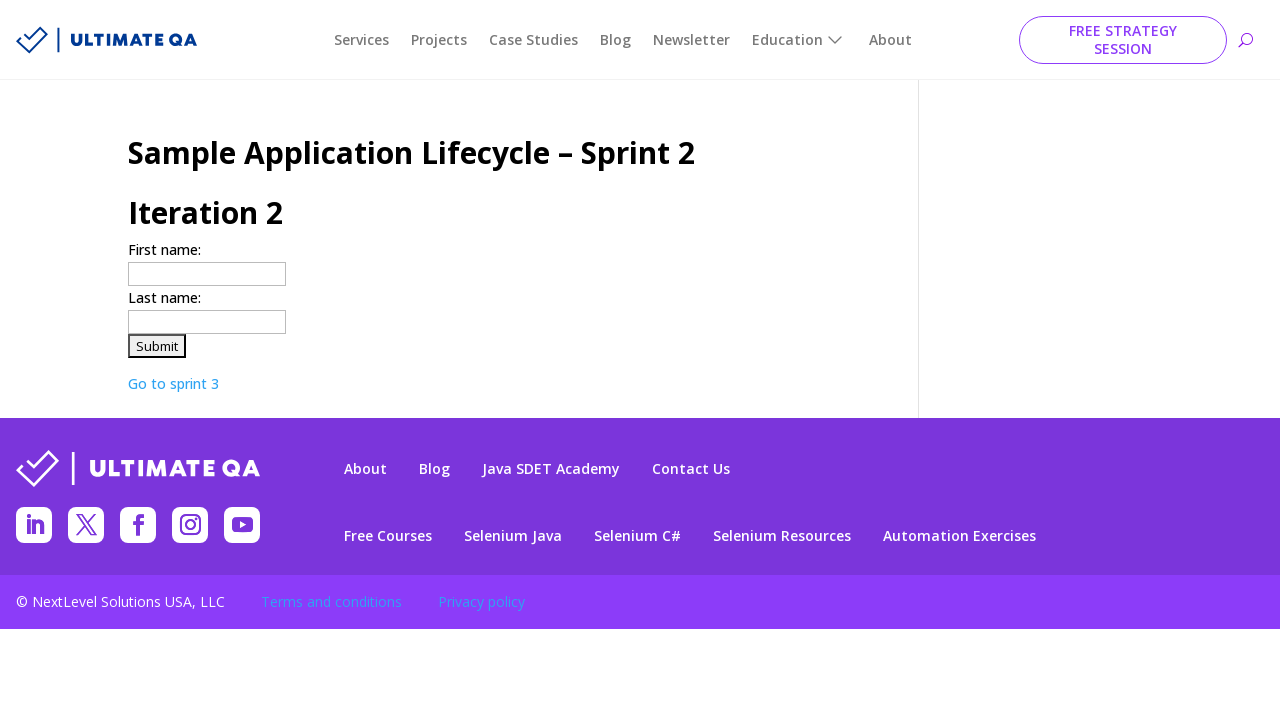

Filled firstname field with 'Elena' on input[name="firstname"]
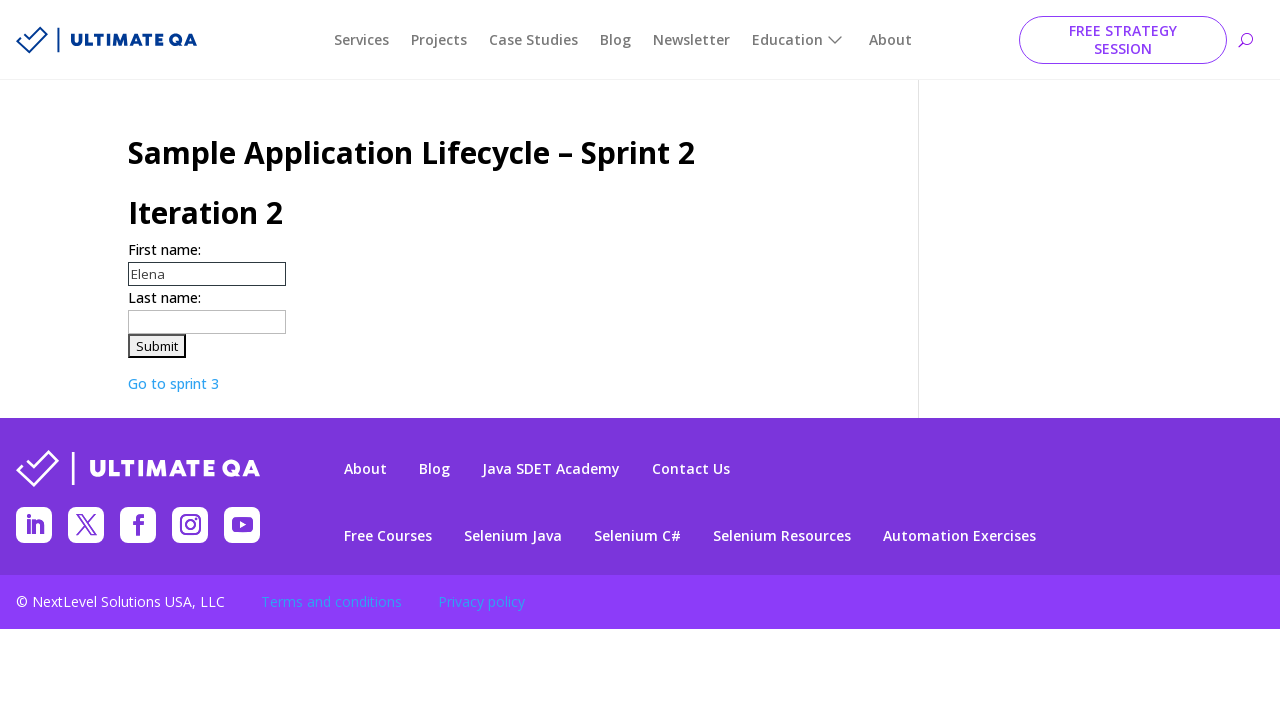

Filled lastname field with 'Gonzalez' on input[name="lastname"]
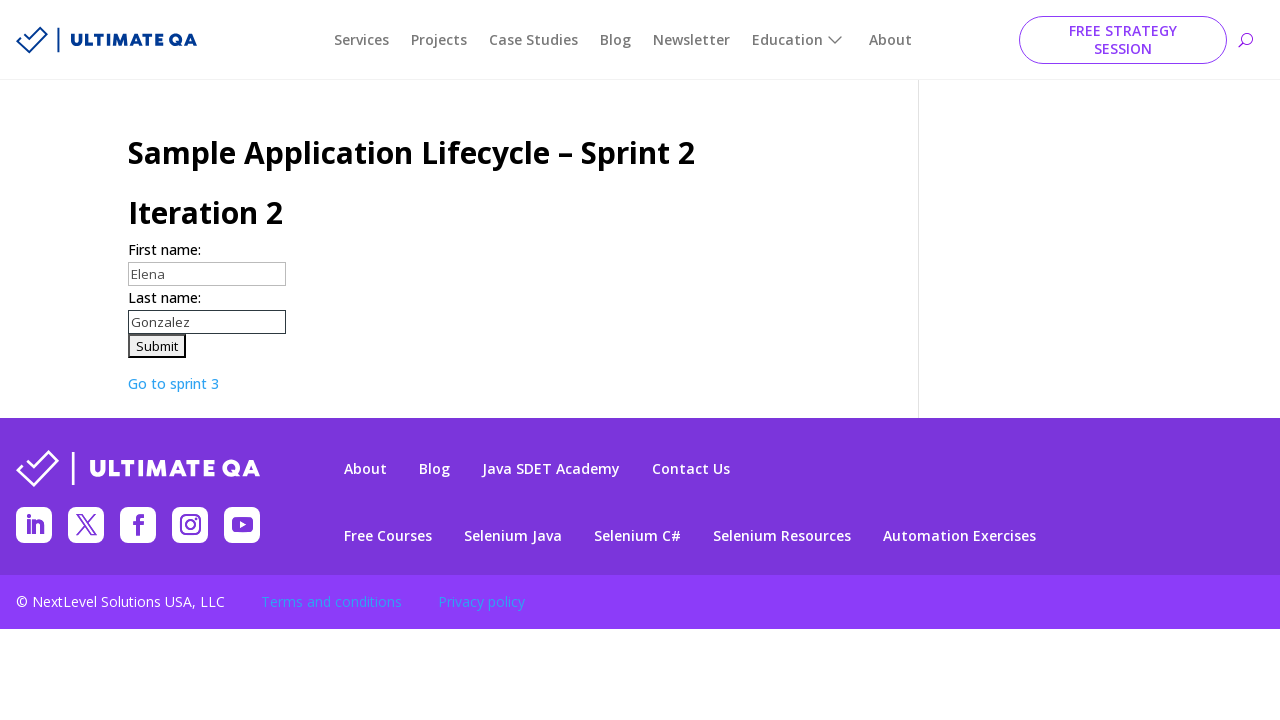

Clicked 'Go to sprint 3' link to navigate to Sprint 3 at (174, 383) on xpath=//a[contains(text(),'Go to sprint 3')]
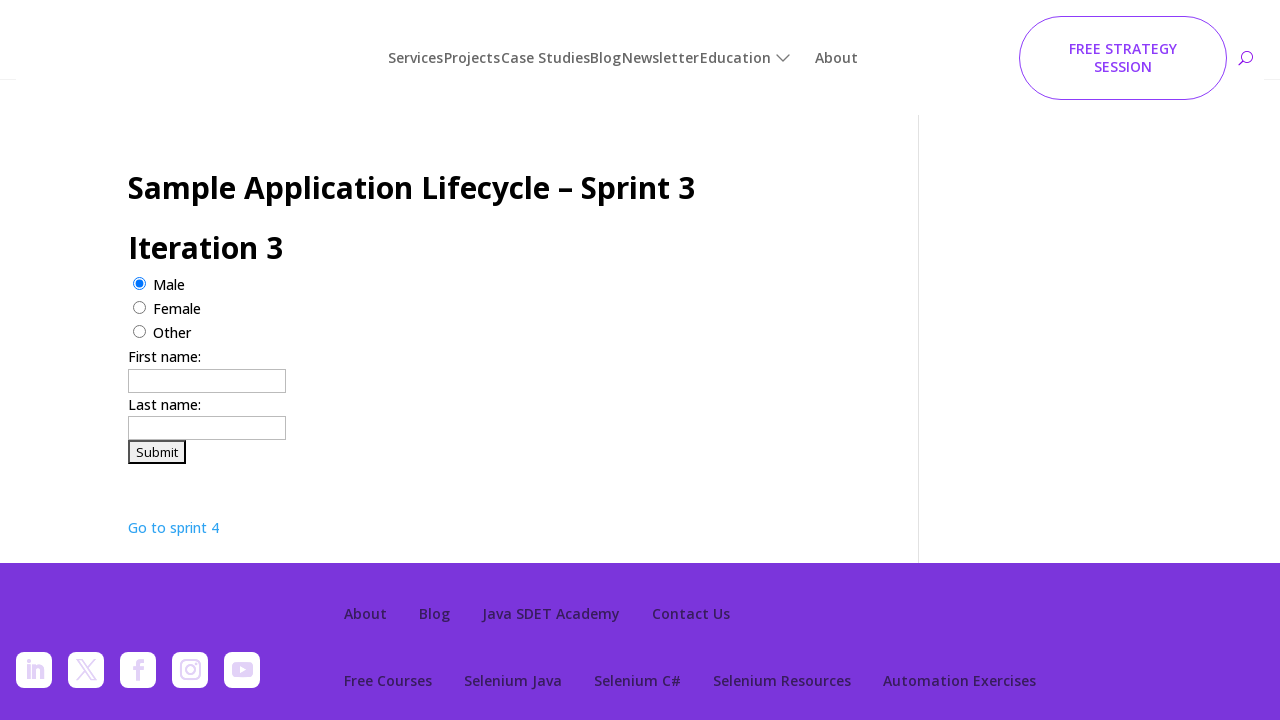

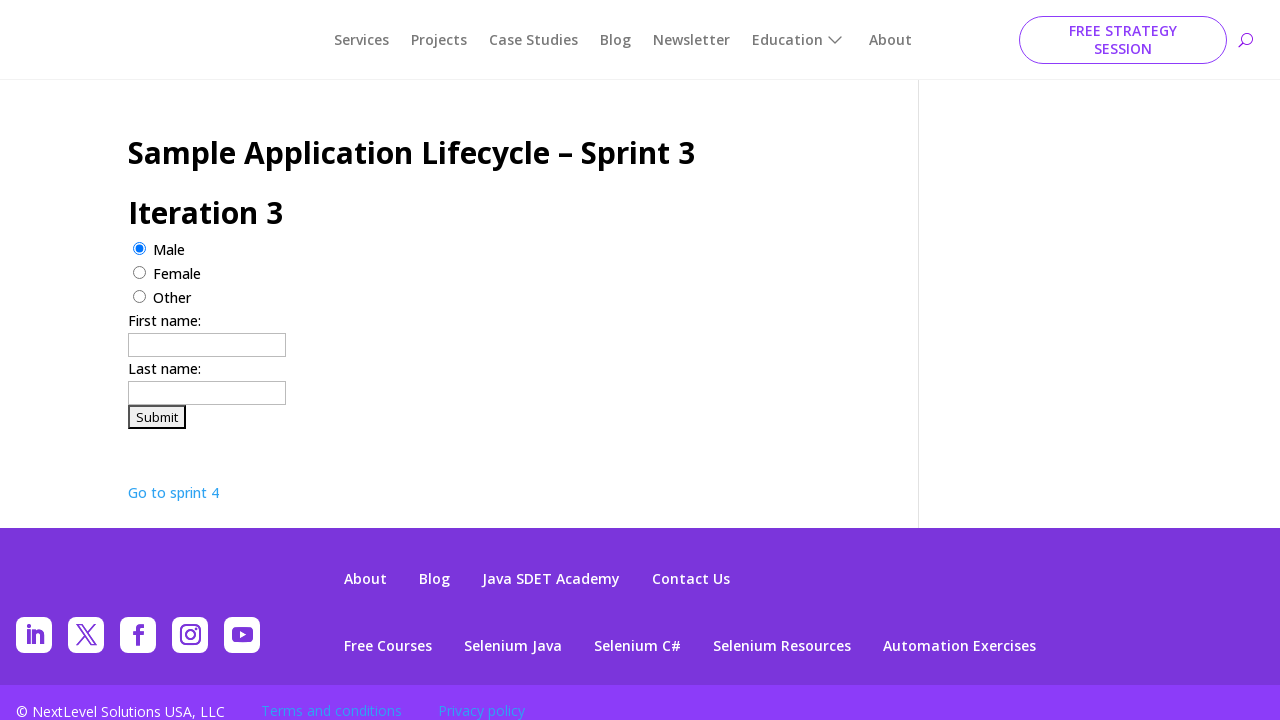